Tests registration form with an invalid password (less than 8 characters) and validates the failure alert message is displayed.

Starting URL: http://automationbykrishna.com/

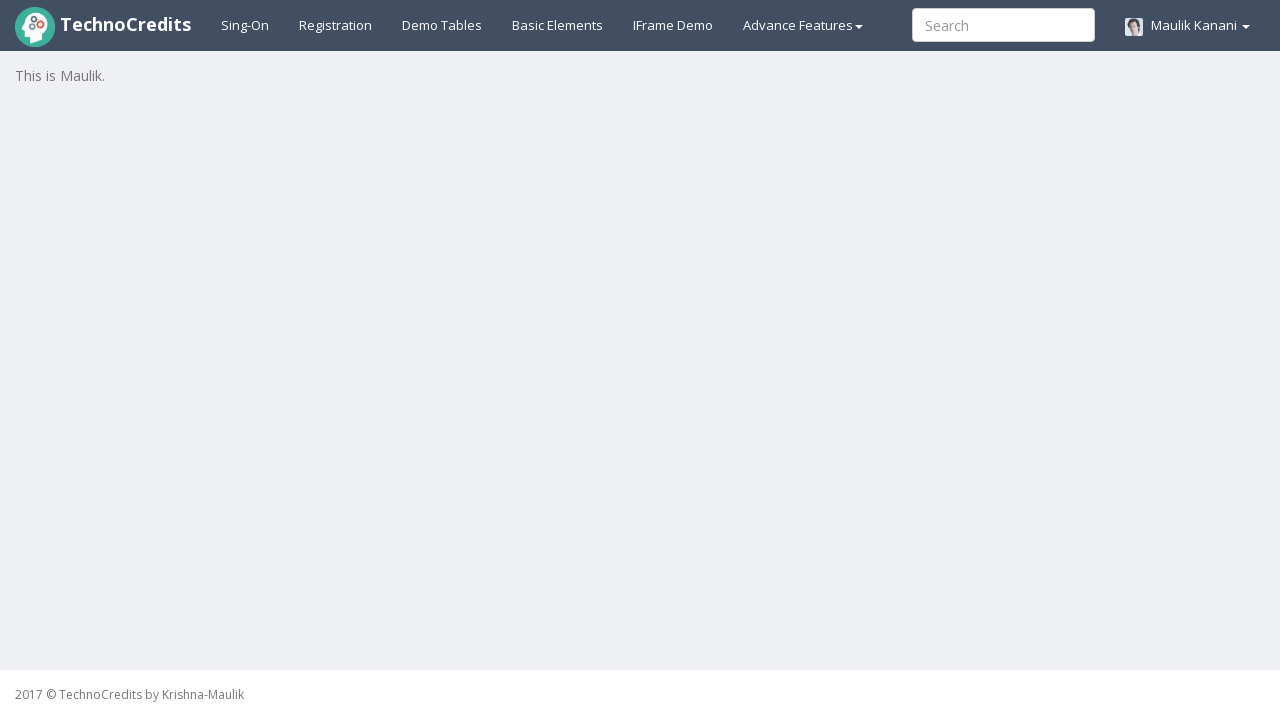

Clicked on Registration link at (336, 25) on text=Registration
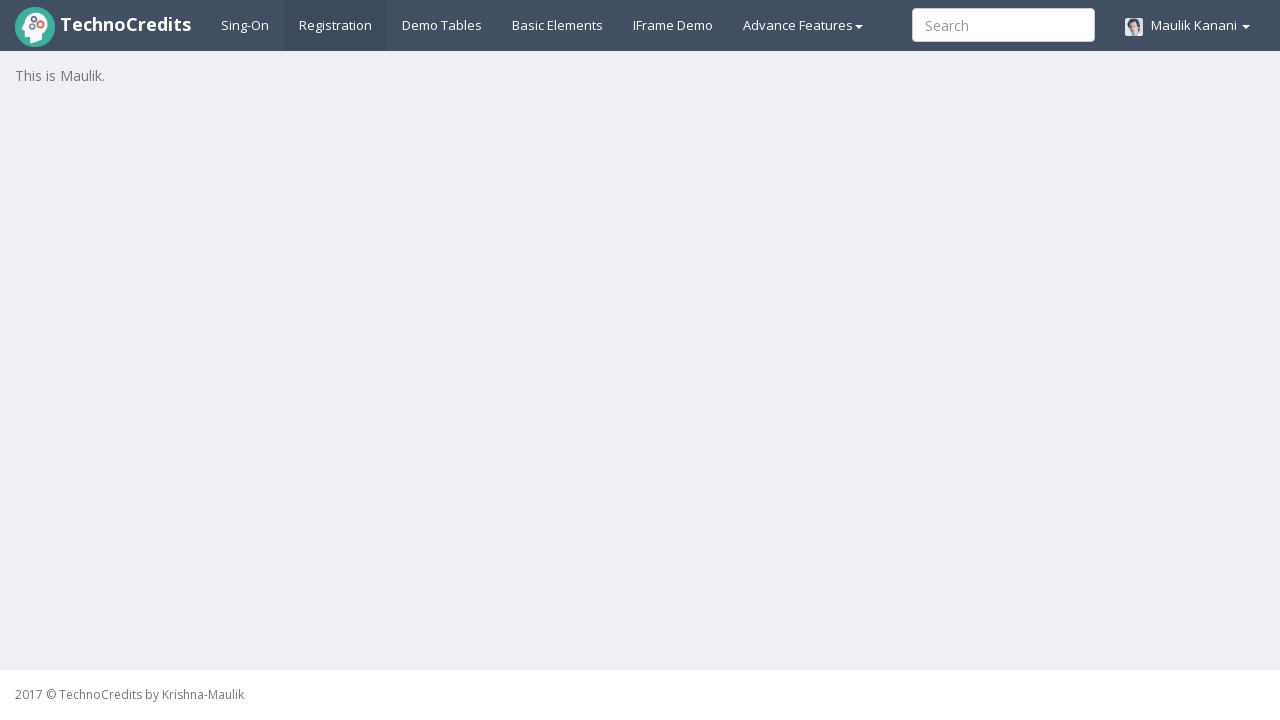

Registration form loaded with username field visible
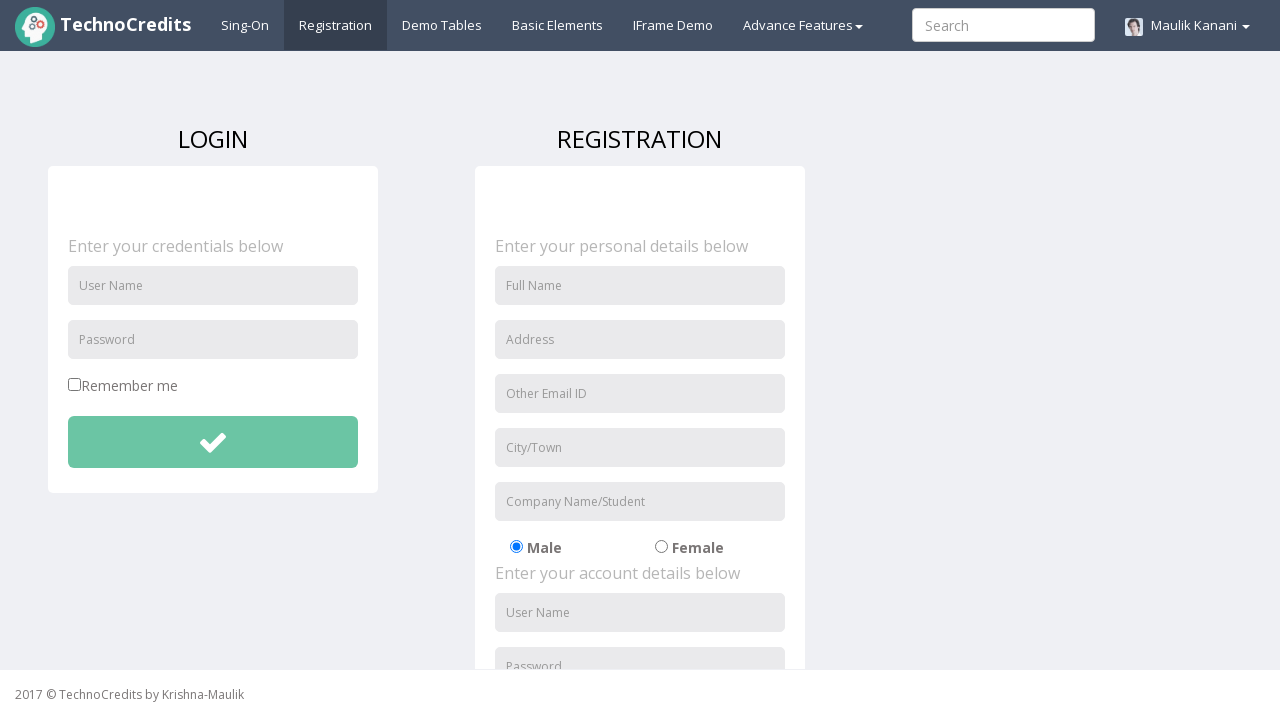

Entered username 'vivek@xyz.com' in registration form on #unameSignin
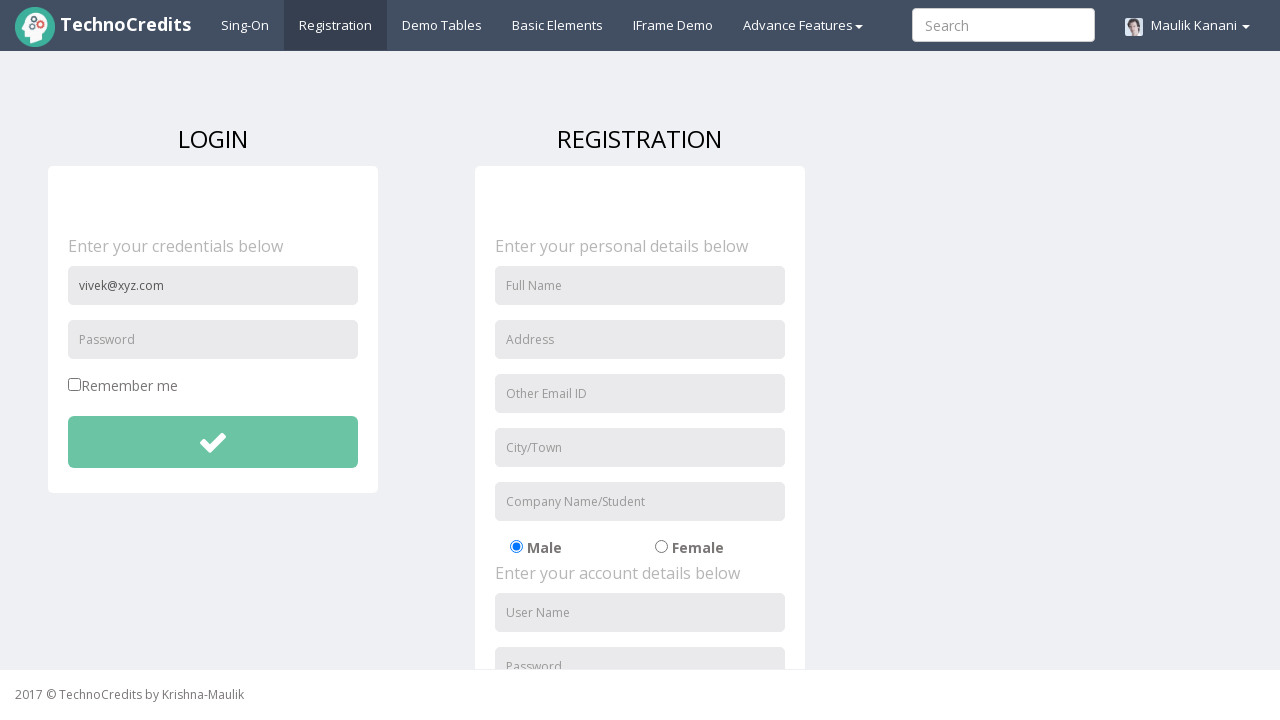

Entered invalid password 'vivek' (less than 8 characters) in registration form on #pwdSignin
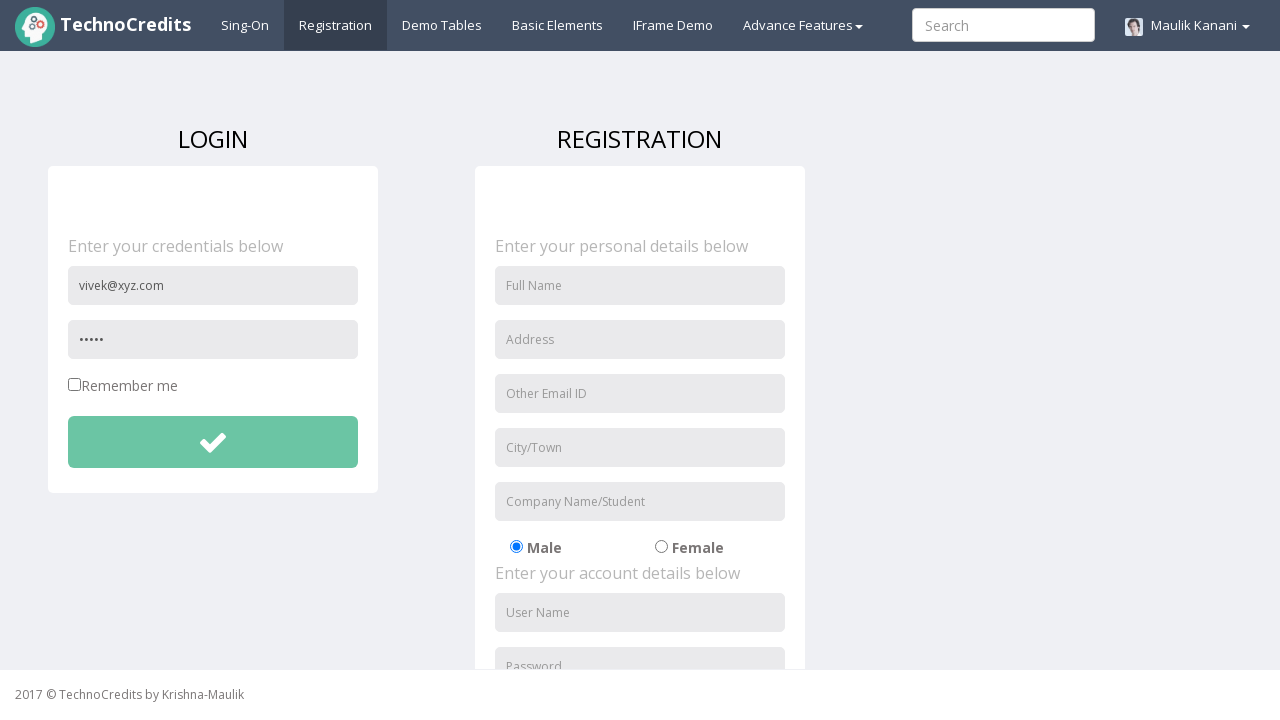

Clicked submit button to attempt registration with invalid password at (213, 442) on #btnsubmitdetails
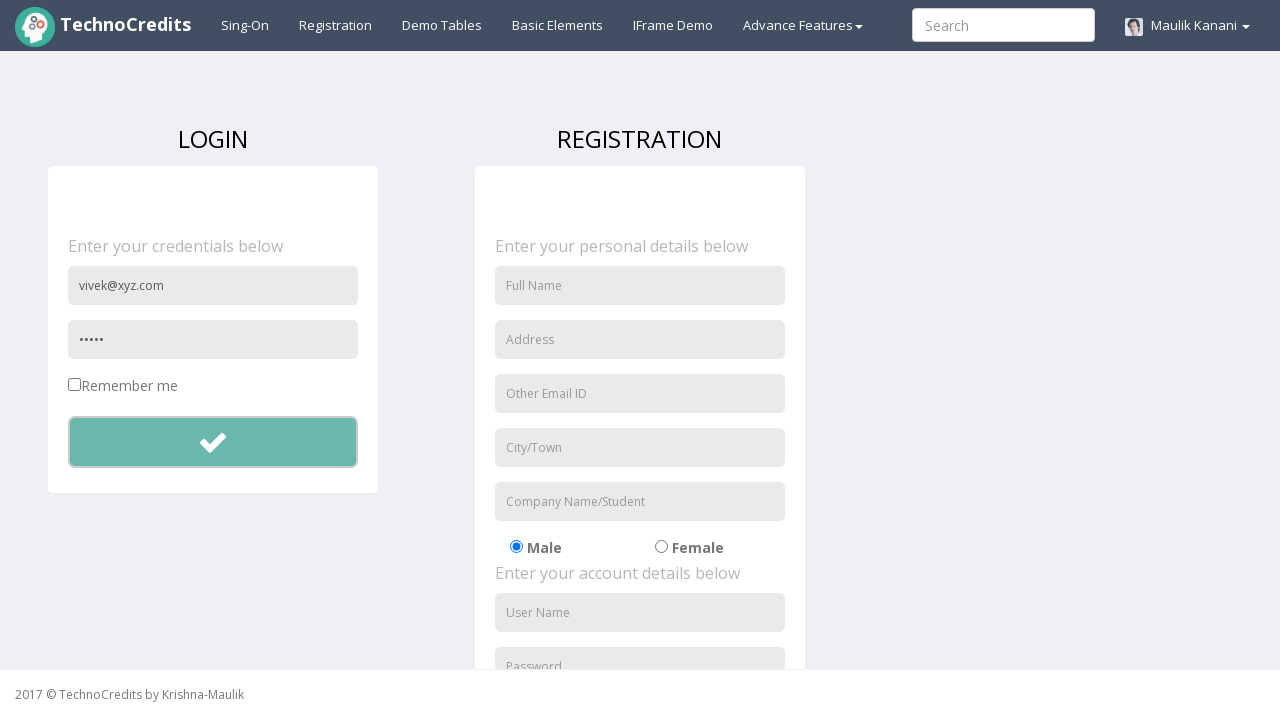

Set up dialog handler to accept alerts
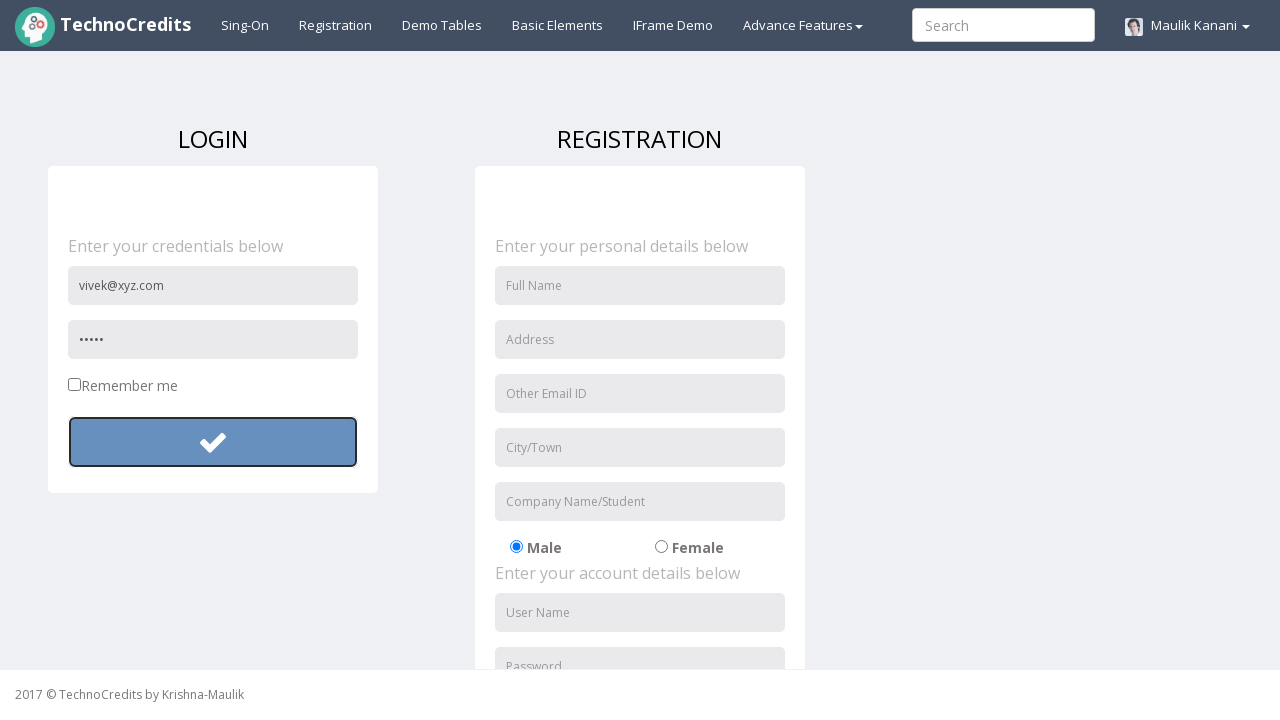

Waited for alert/failure message to appear
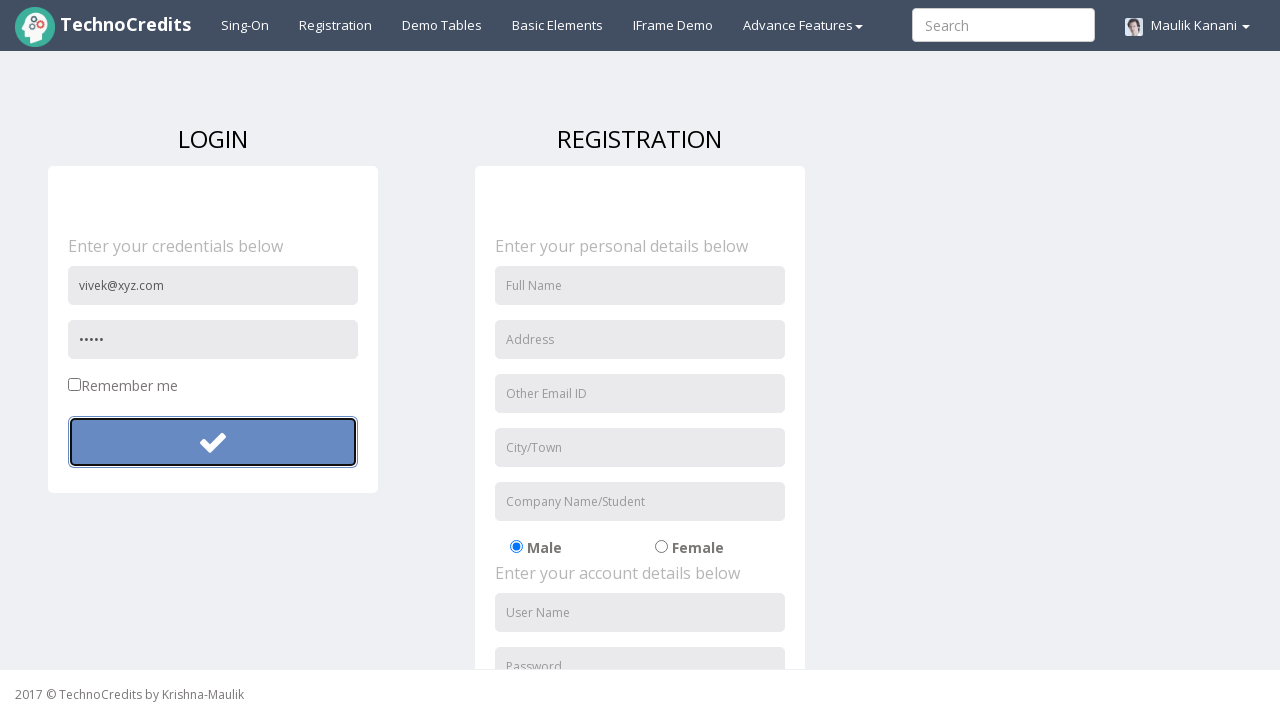

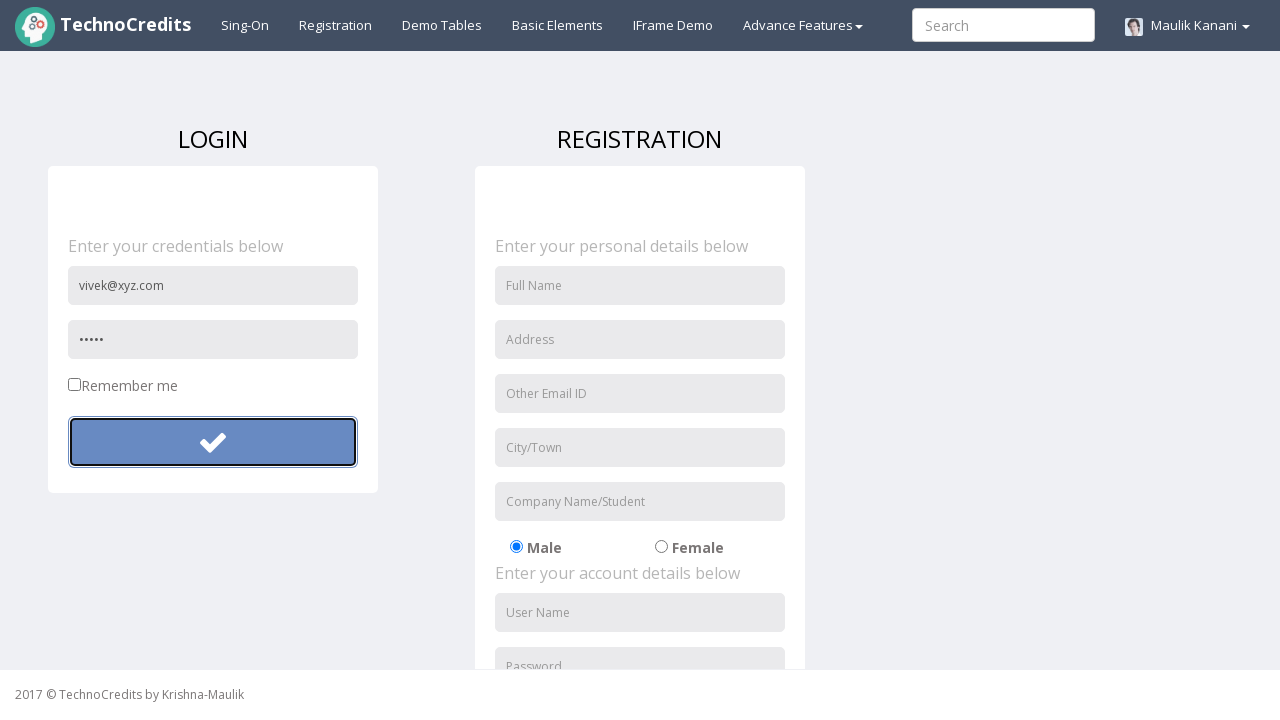